Tests interaction with a Selenium course content page by clicking on a heading element and then double-clicking on a "CTS Interview Question" link

Starting URL: http://greenstech.in/selenium-course-content.html

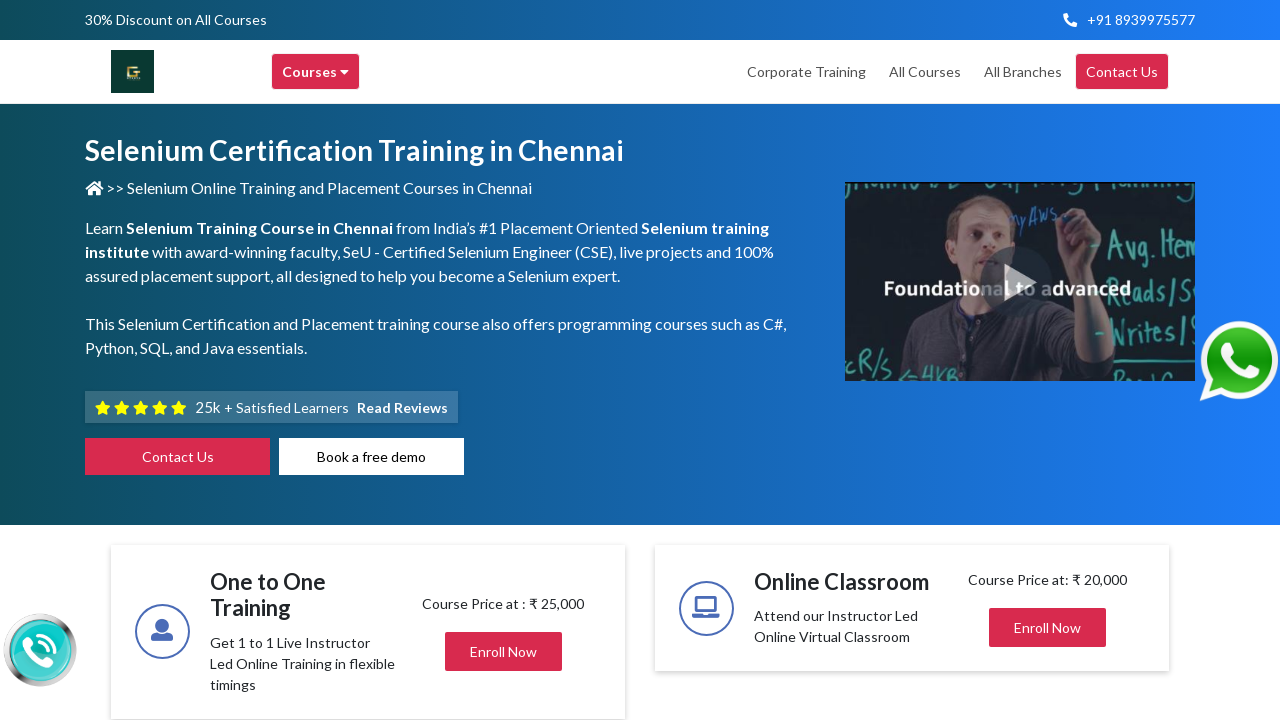

Clicked on heading element with id 'heading20' at (1024, 360) on xpath=//*[@id='heading20']/h2
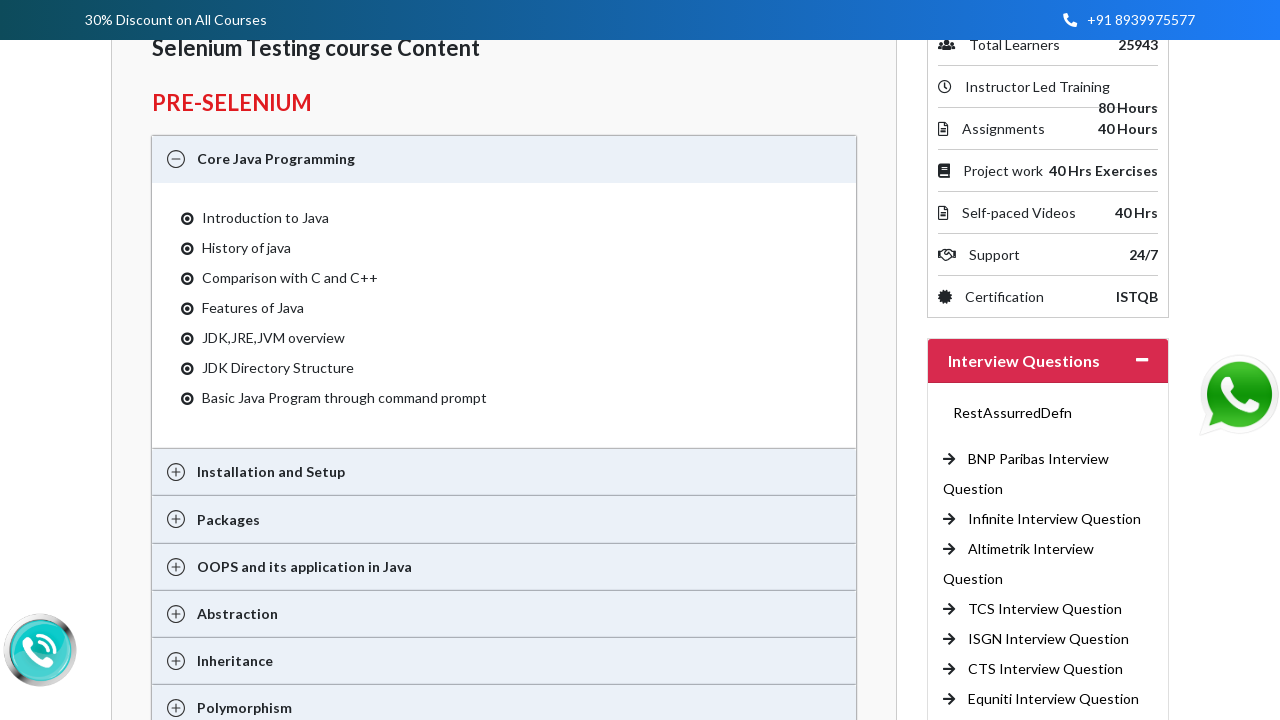

Double-clicked on 'CTS Interview Question' link at (1046, 669) on xpath=//a[text()='CTS Interview Question ']
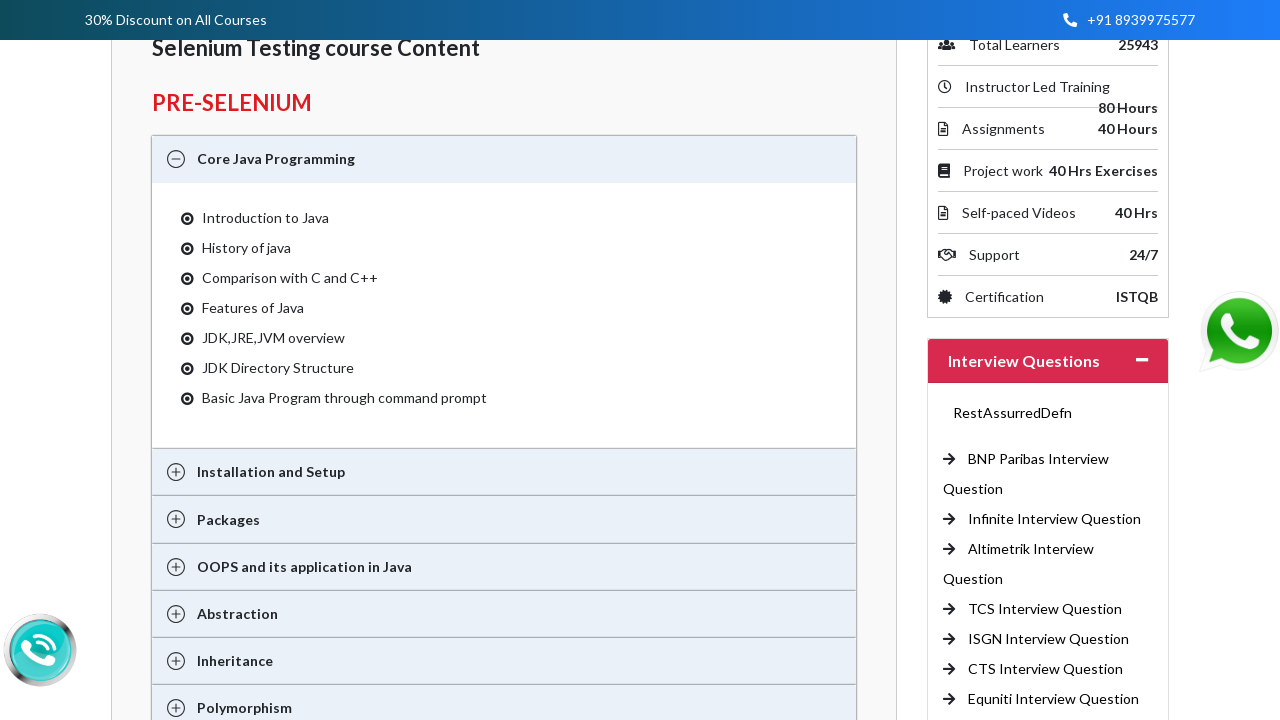

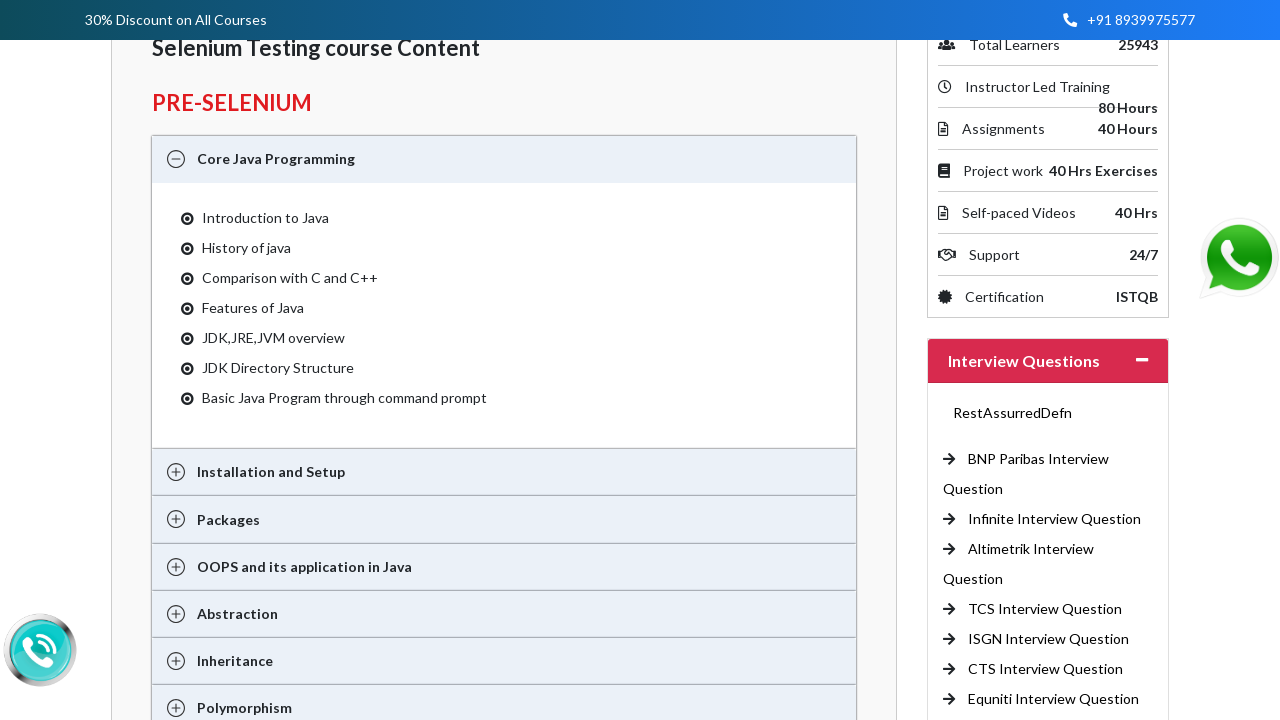